Tests drag and drop functionality by dragging a football element to two different drop zones and verifying the drops were successful

Starting URL: https://v1.training-support.net/selenium/drag-drop

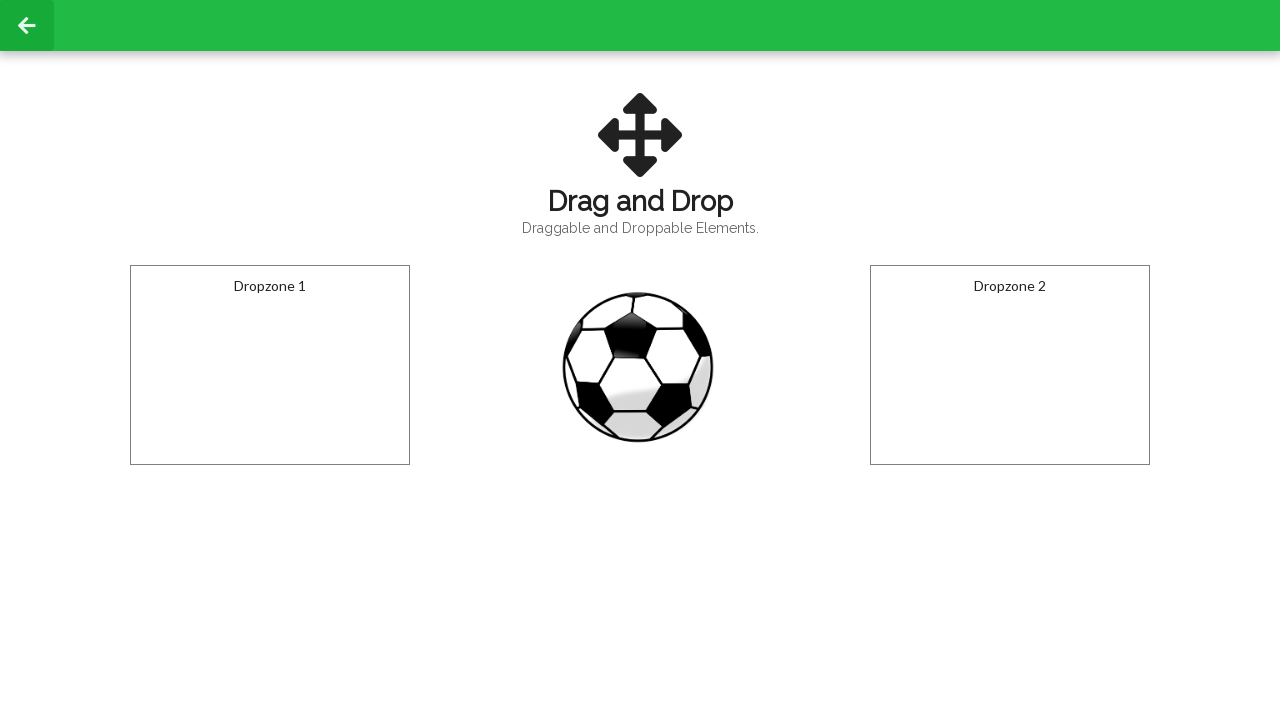

Located the draggable football element
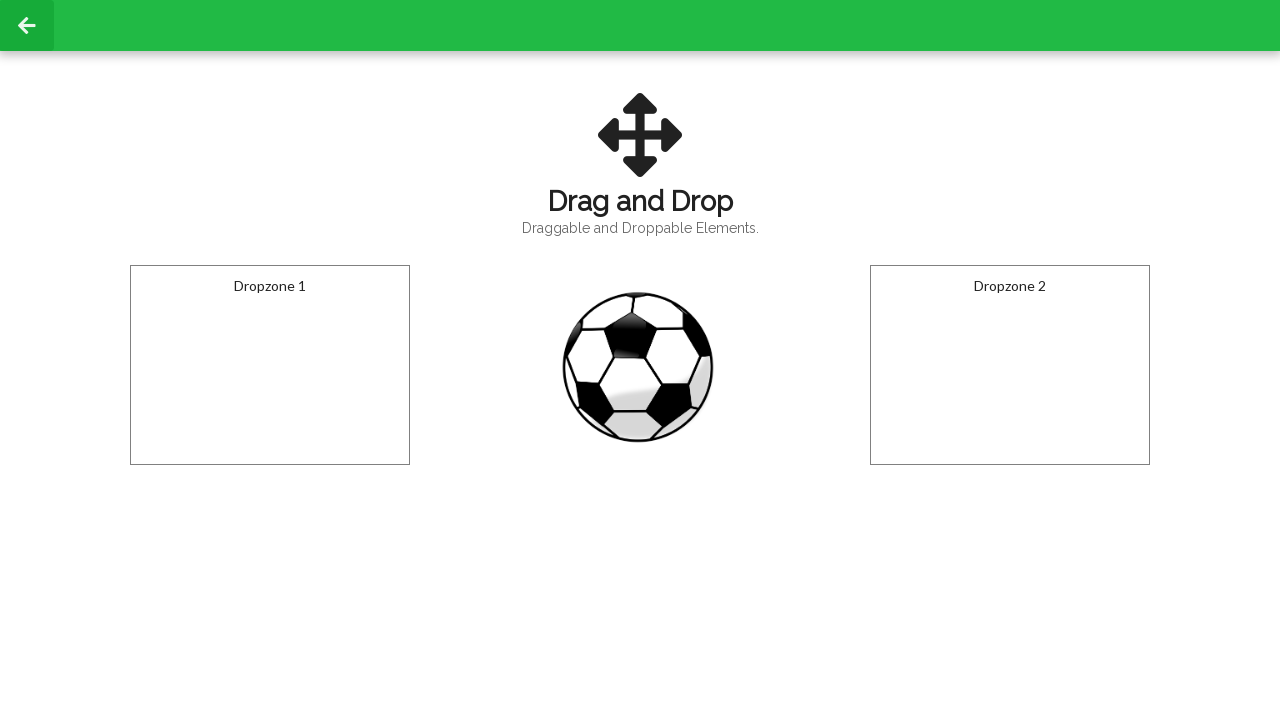

Located the first drop zone (box1)
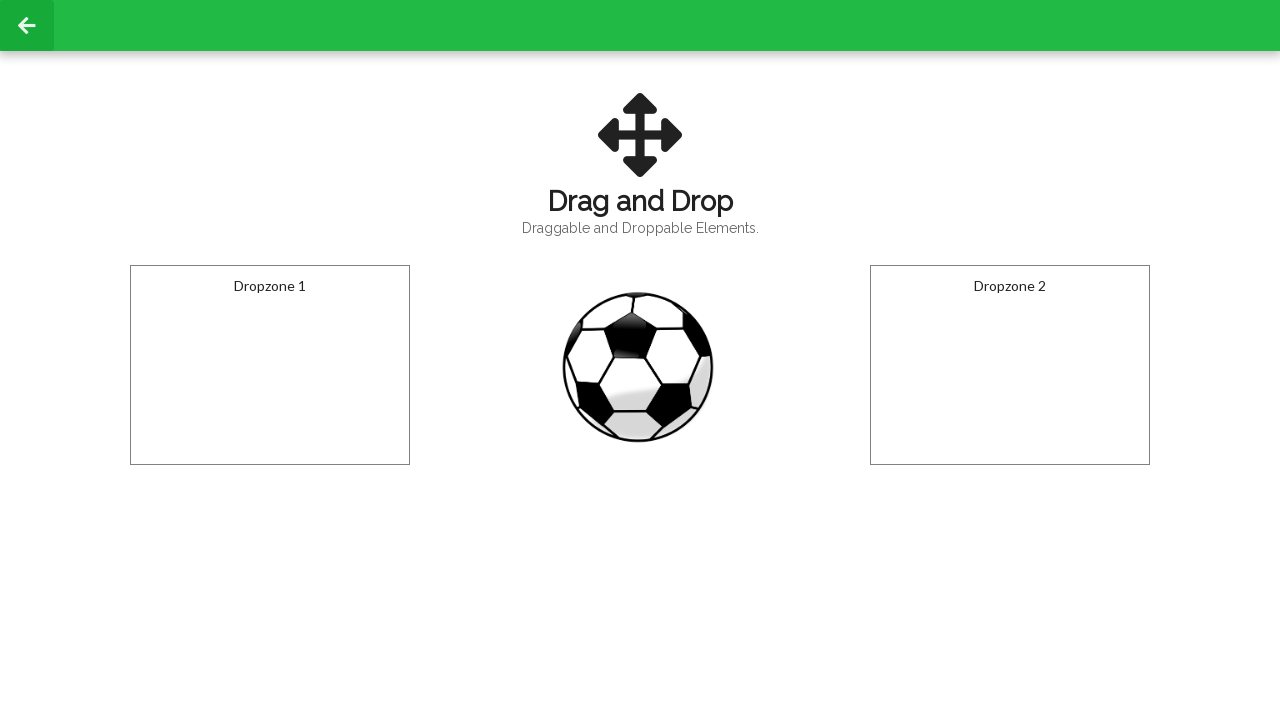

Located the second drop zone (box2)
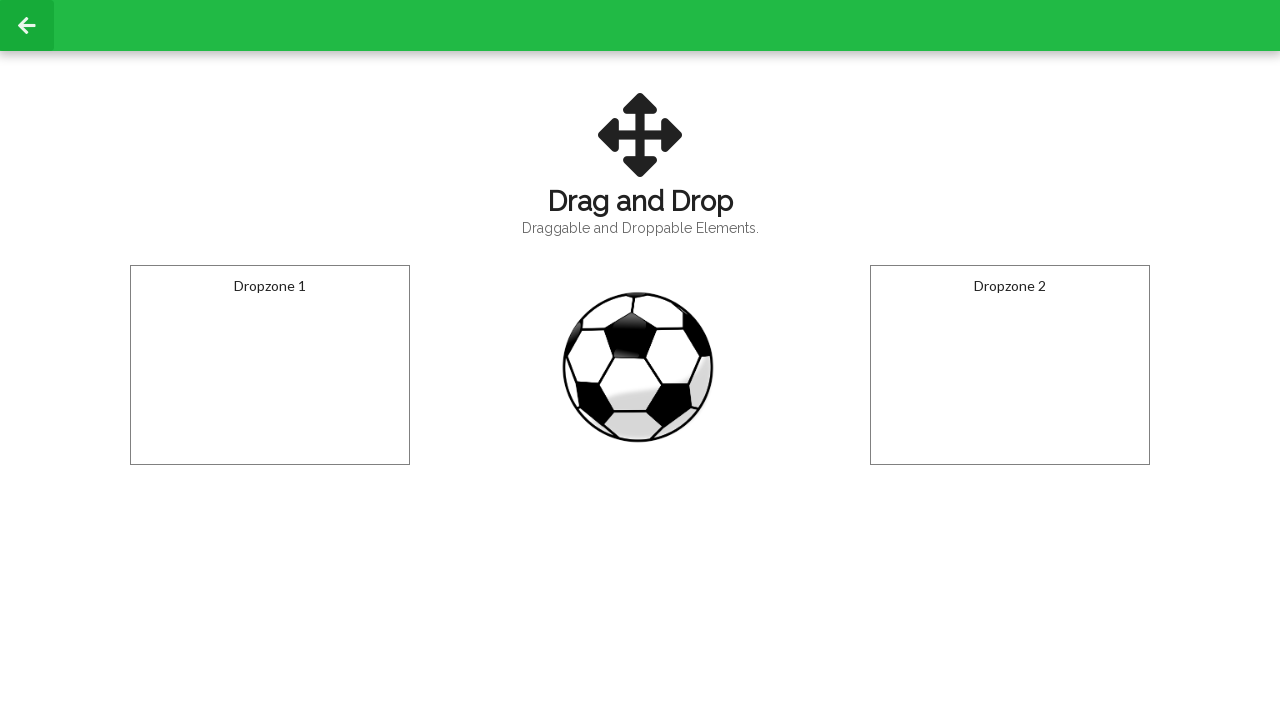

Dragged football element to the first drop zone (box1) at (270, 365)
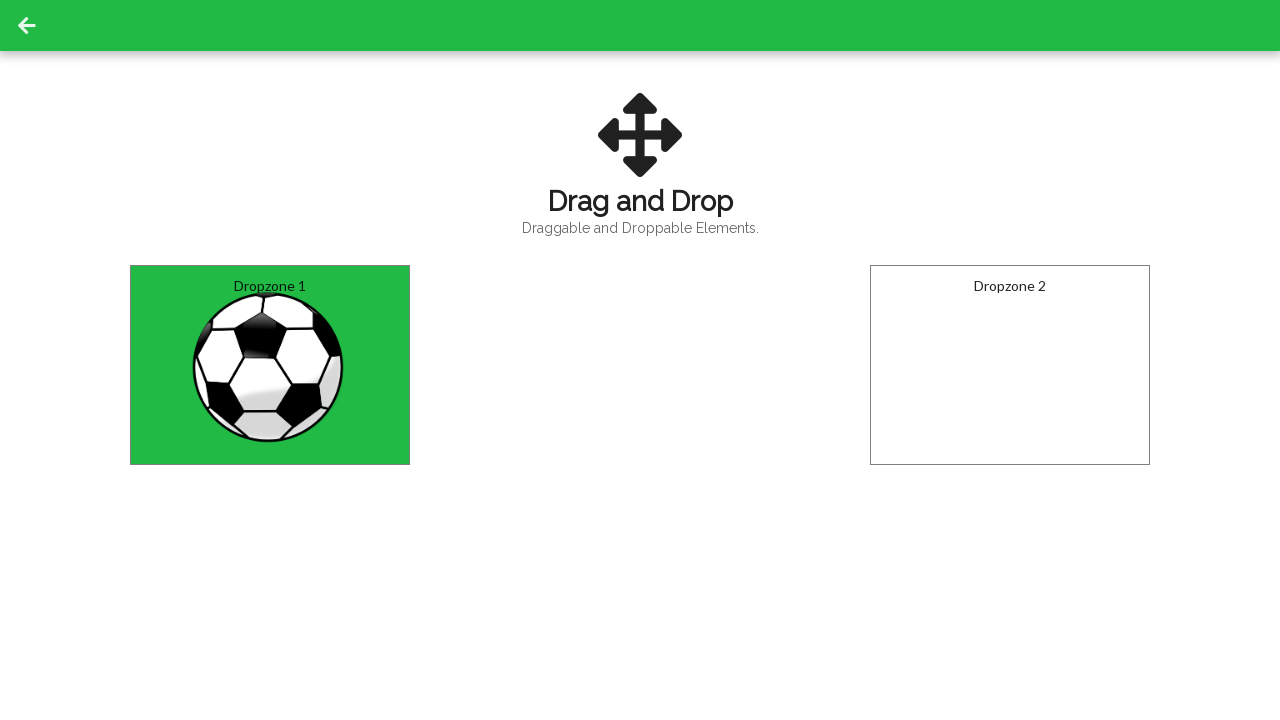

Retrieved text content from box1 to verify drop
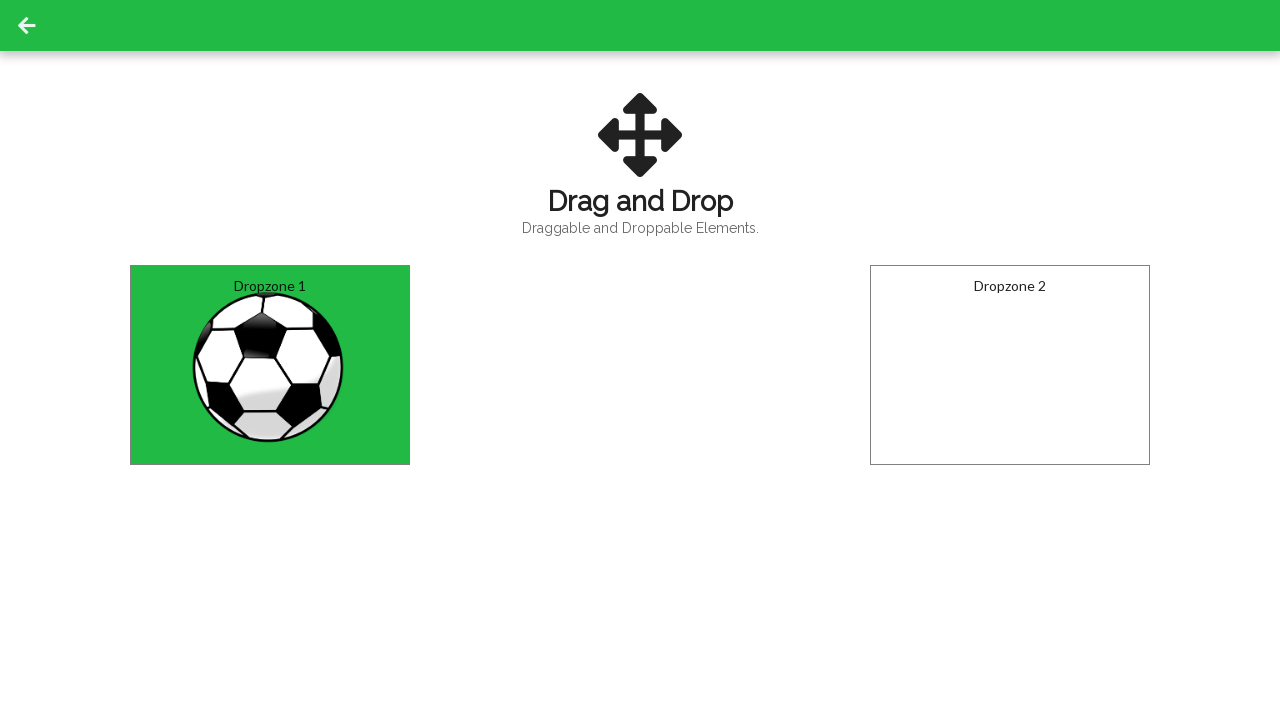

Verified that 'Dropped!' text appears in box1 — first drop successful
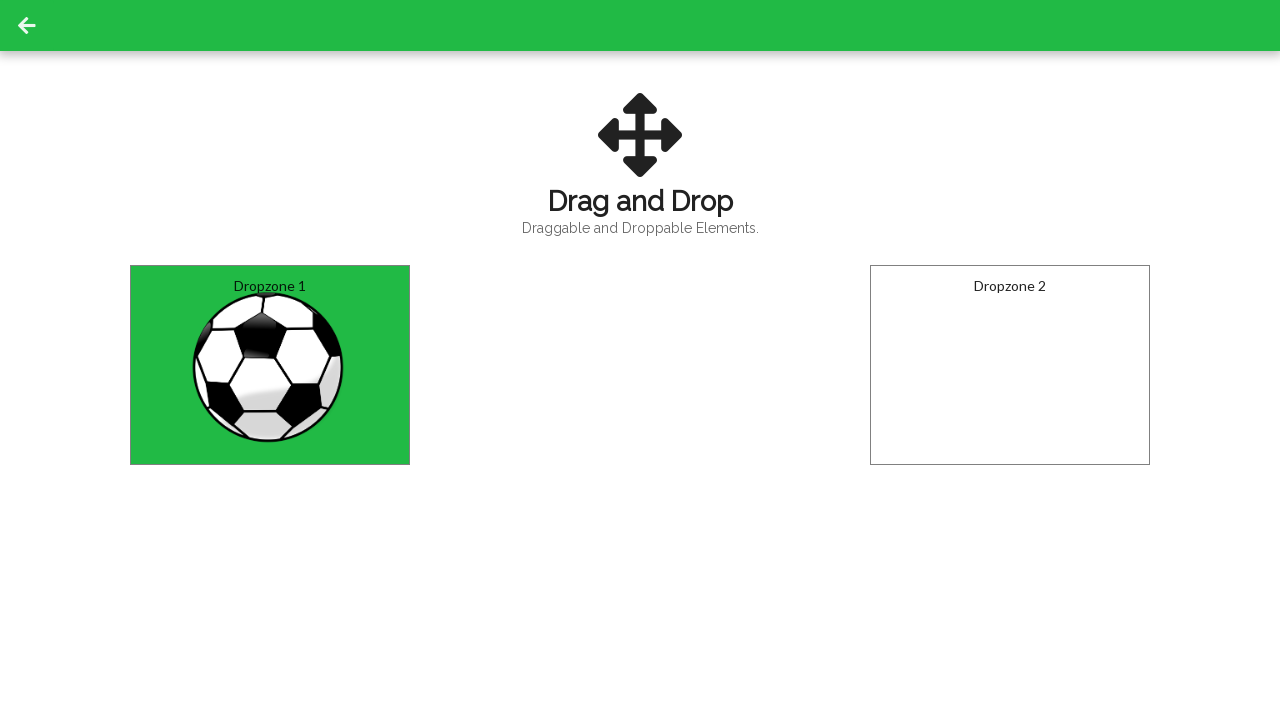

Dragged football element to the second drop zone (box2) at (1010, 365)
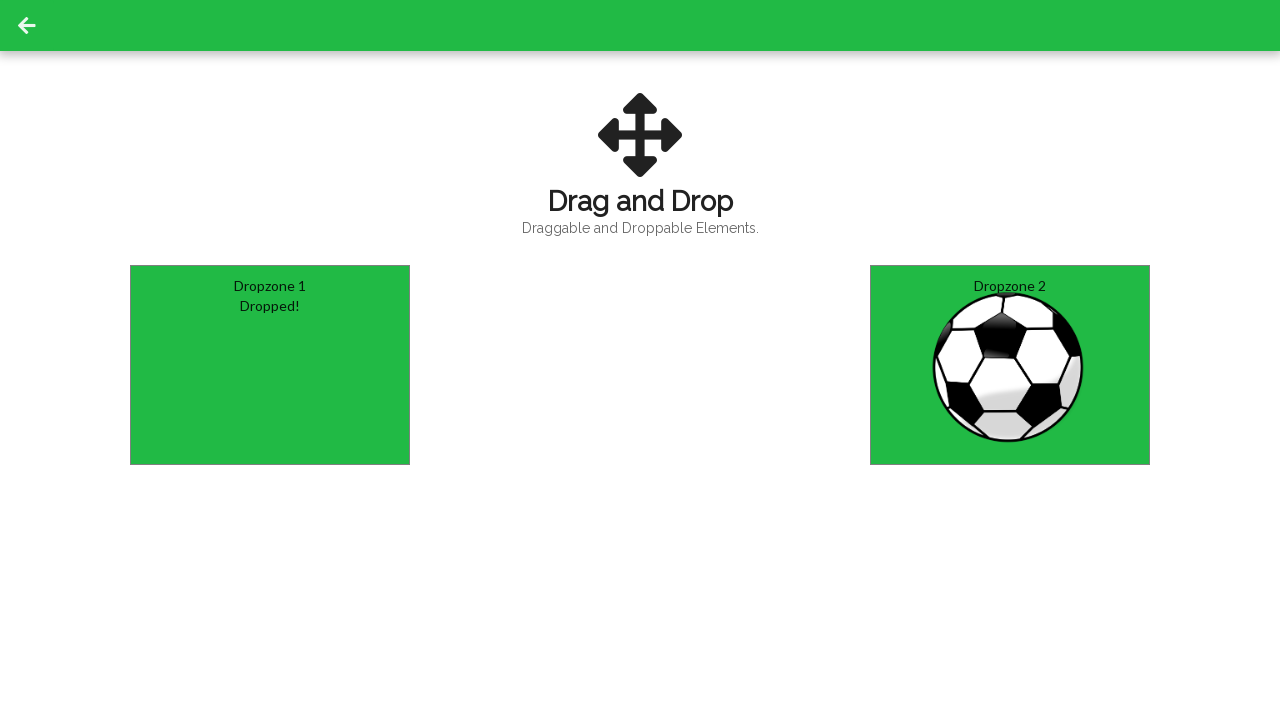

Retrieved text content from box2 to verify drop
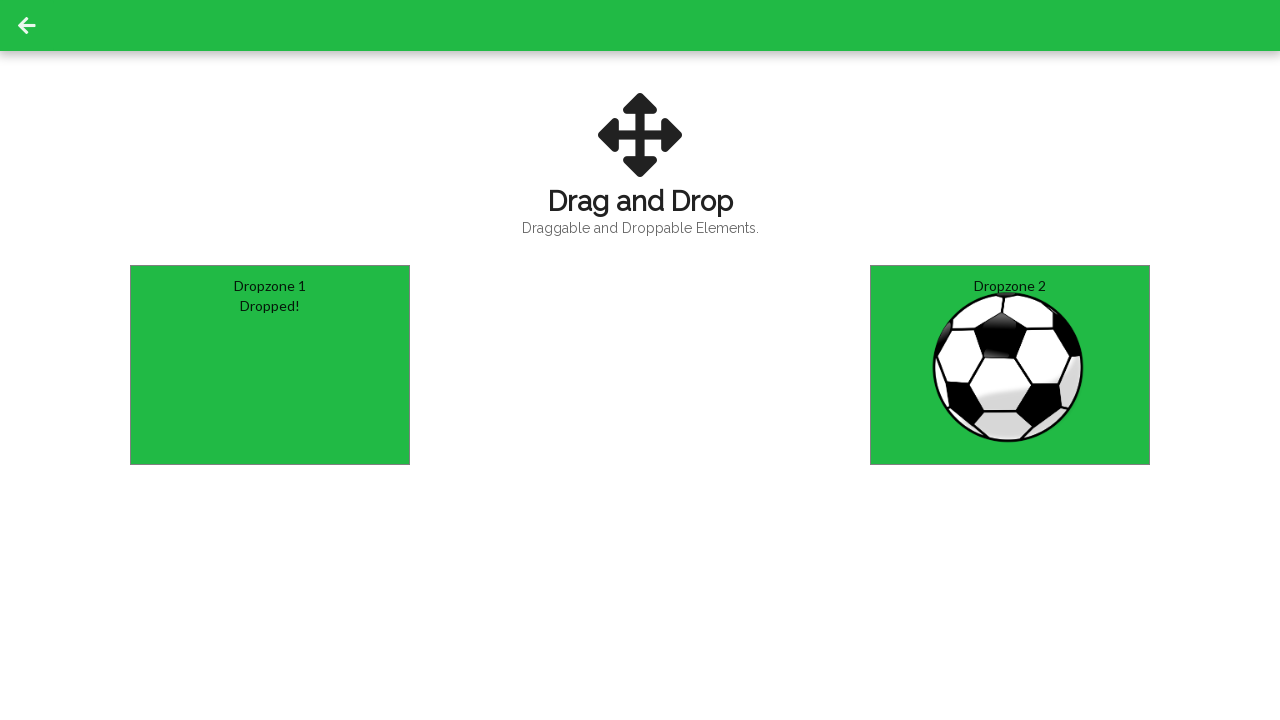

Verified that 'Dropped!' text appears in box2 — second drop successful
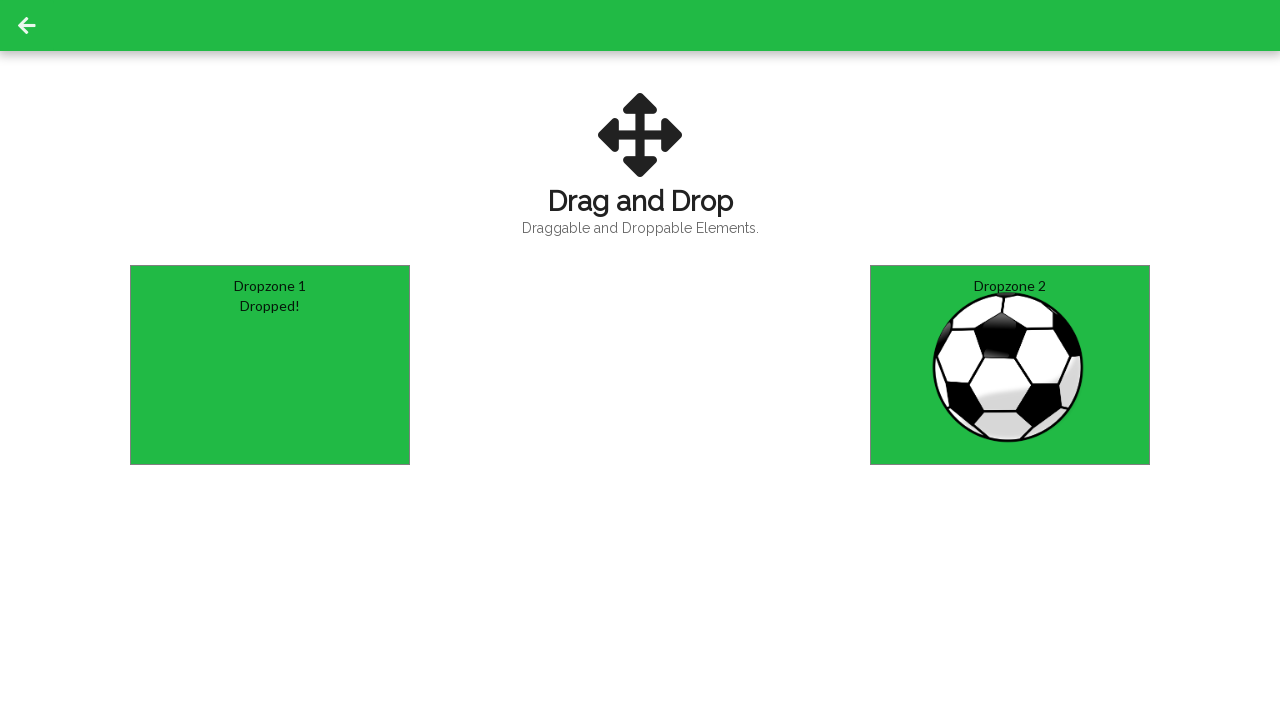

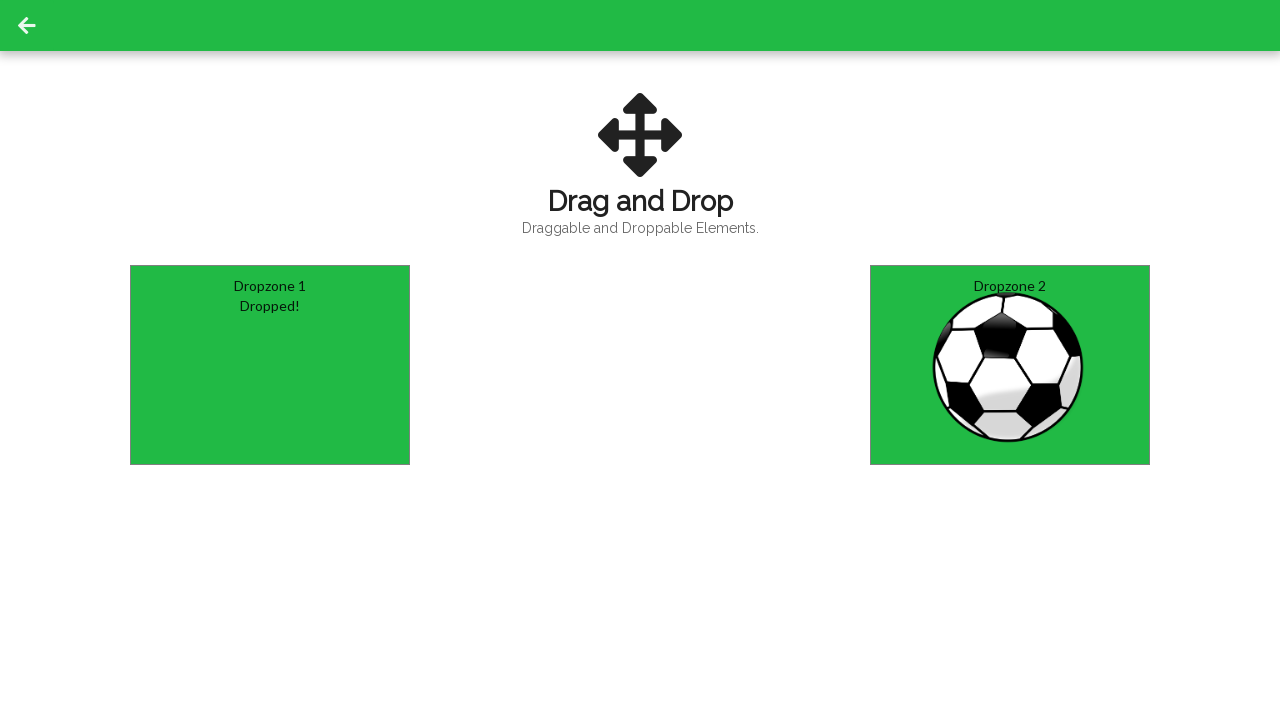